Tests navigation to Browse Languages menu and then to the J submenu, verifying the page displays the correct message about languages starting with letter J

Starting URL: http://www.99-bottles-of-beer.net/

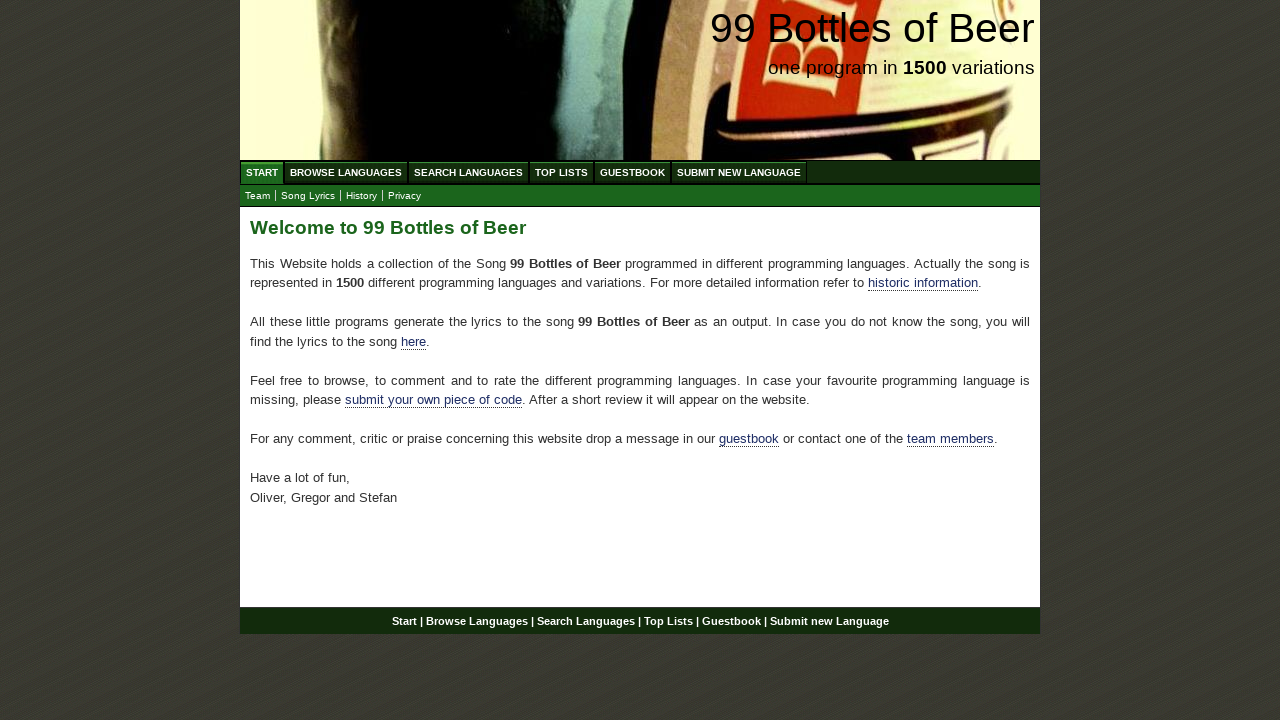

Clicked on Browse Languages menu link at (346, 172) on xpath=//li/a[@href='/abc.html']
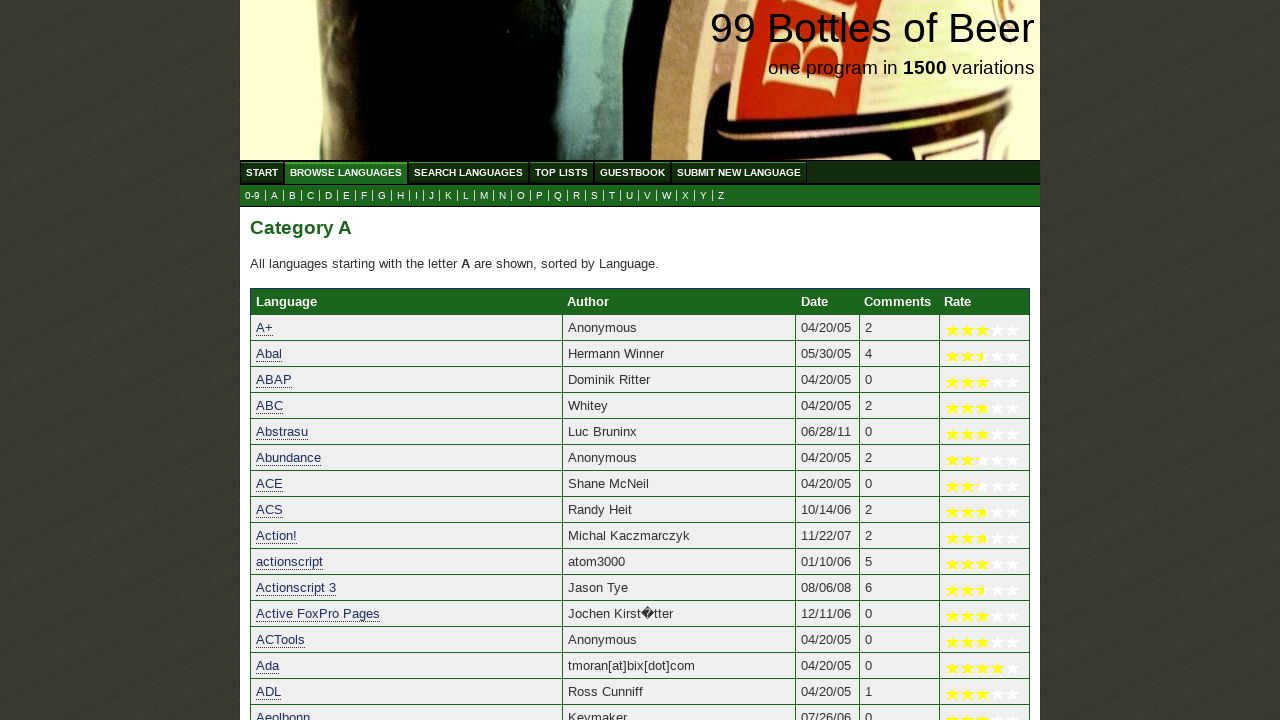

Clicked on J submenu link at (432, 196) on xpath=//li/a[@href='j.html']
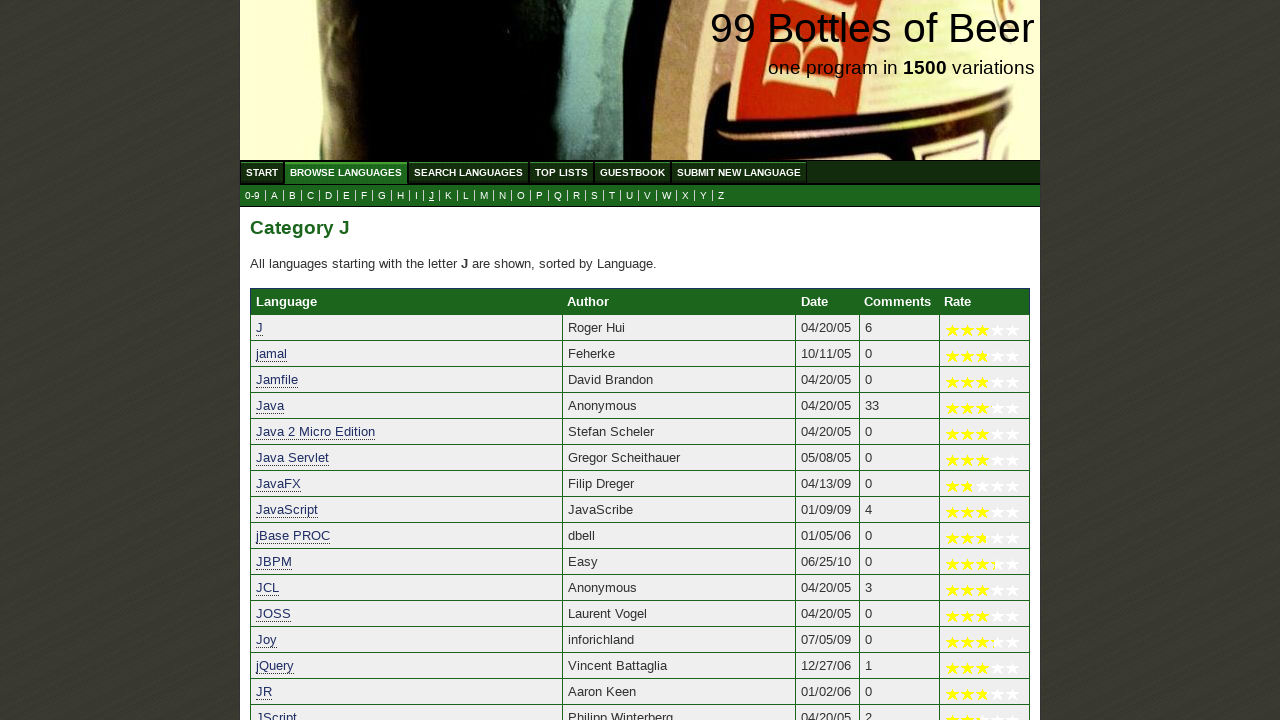

Waited for and verified main content paragraph is visible, confirming page displays message about languages starting with letter J
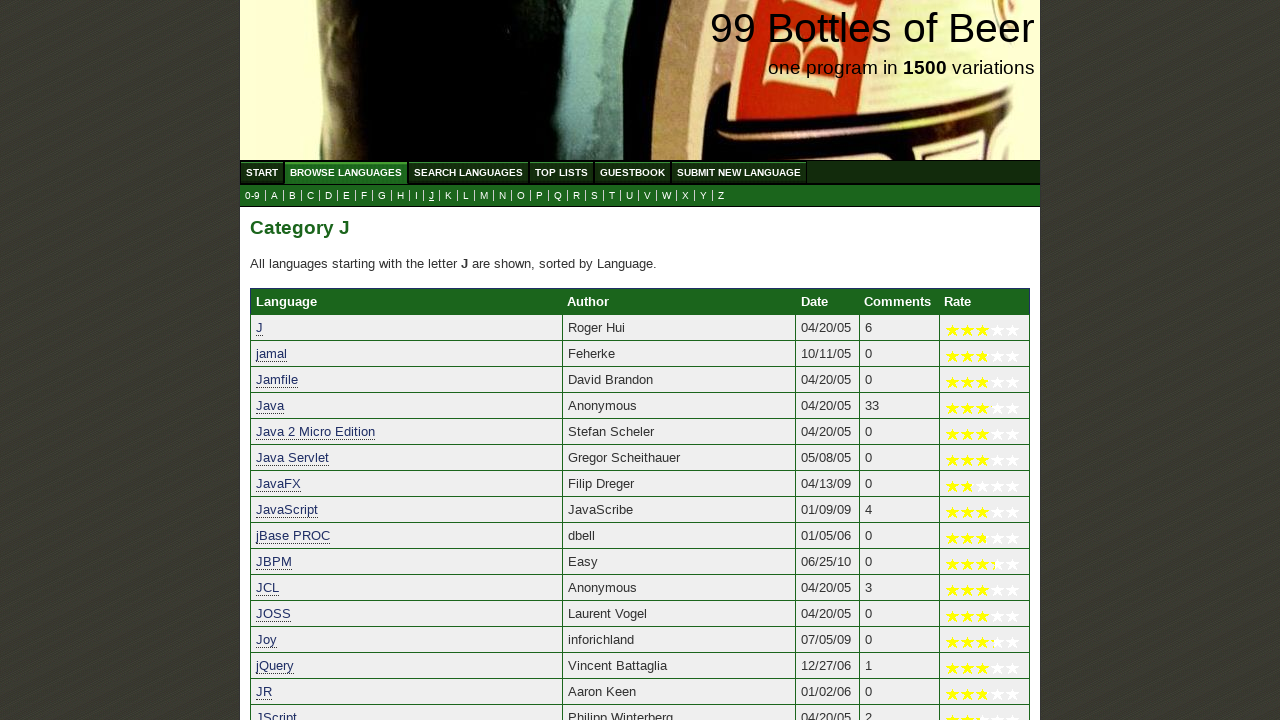

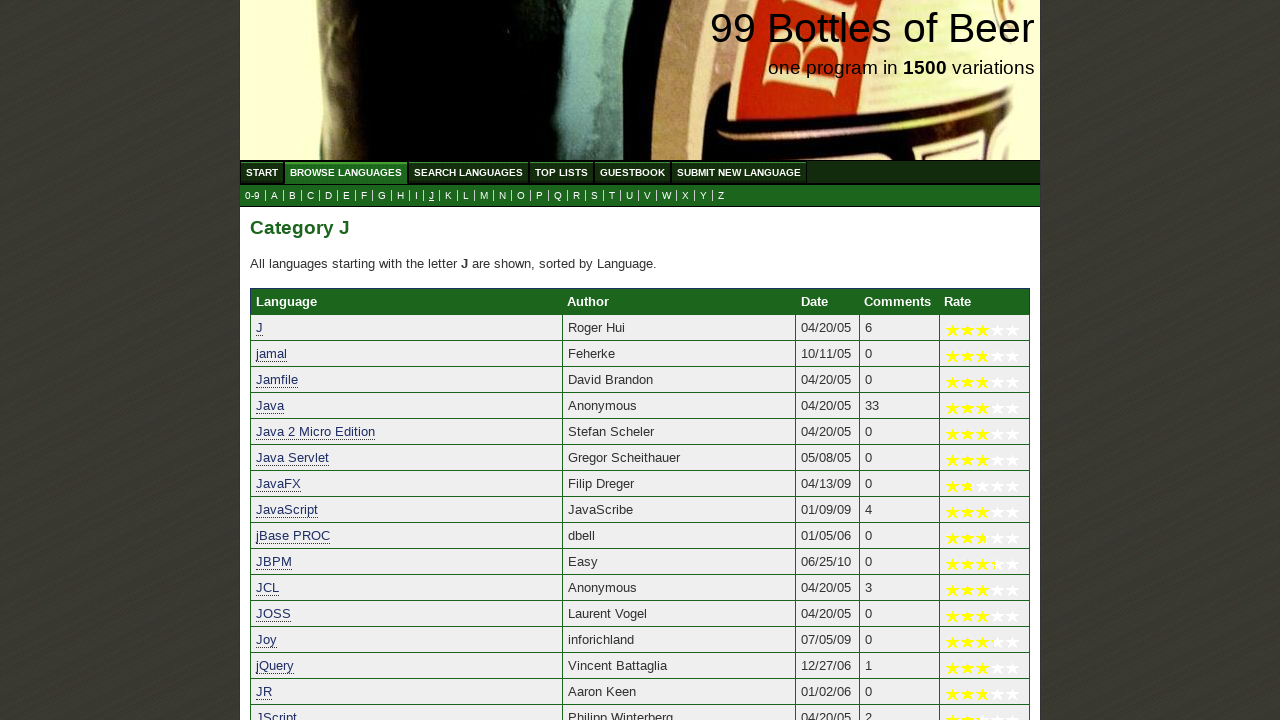